Verifies that the OrangeHRM logo is displayed on the login page

Starting URL: https://opensource-demo.orangehrmlive.com/web/index.php/auth/login

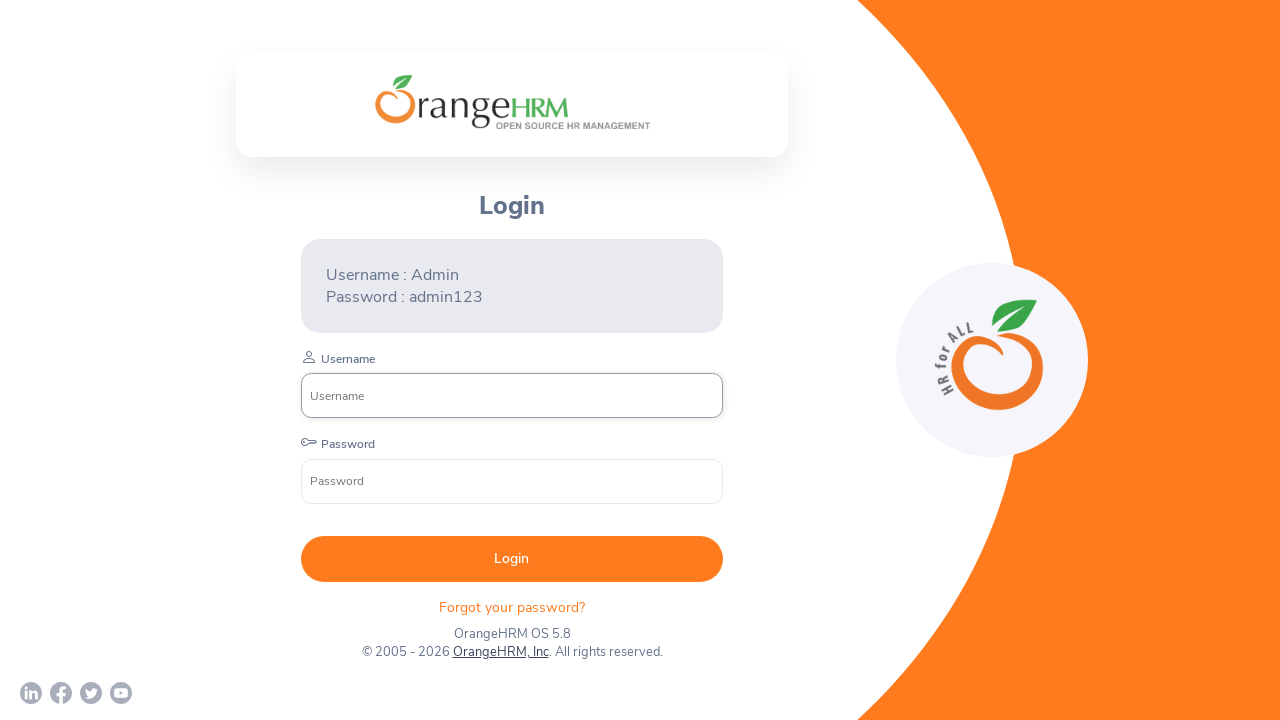

Navigated to OrangeHRM login page
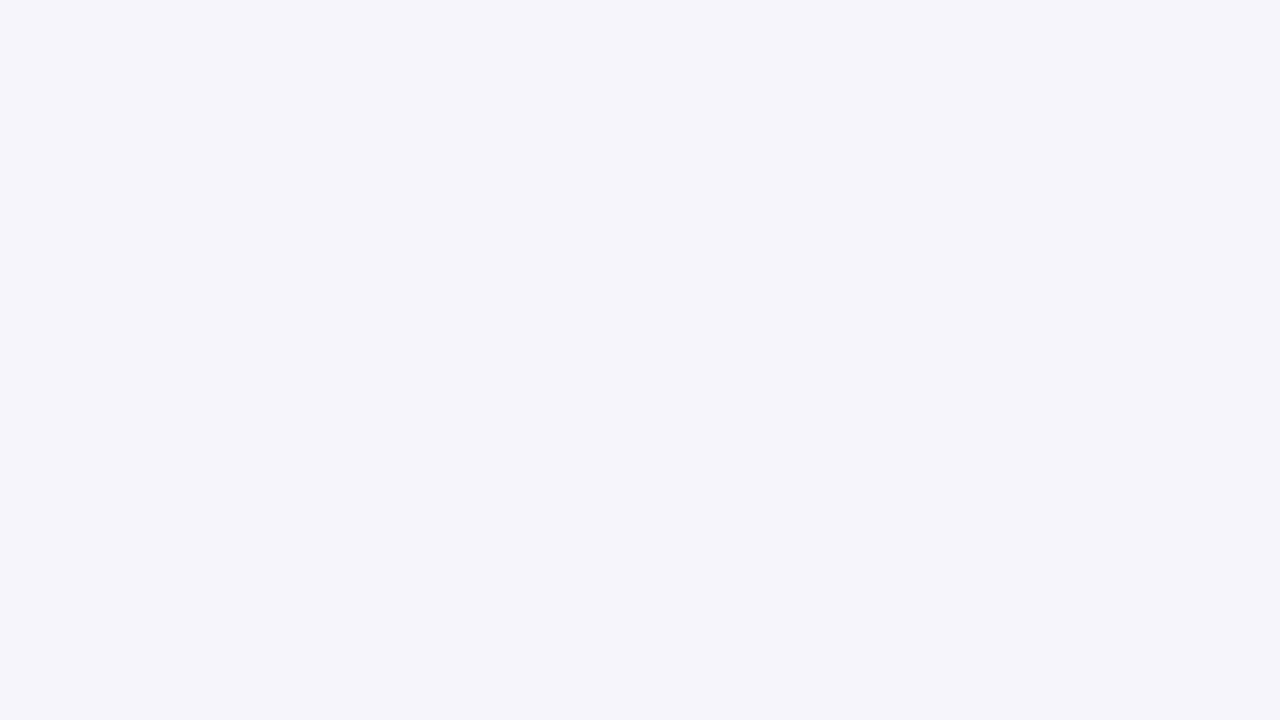

OrangeHRM logo became visible on the login page
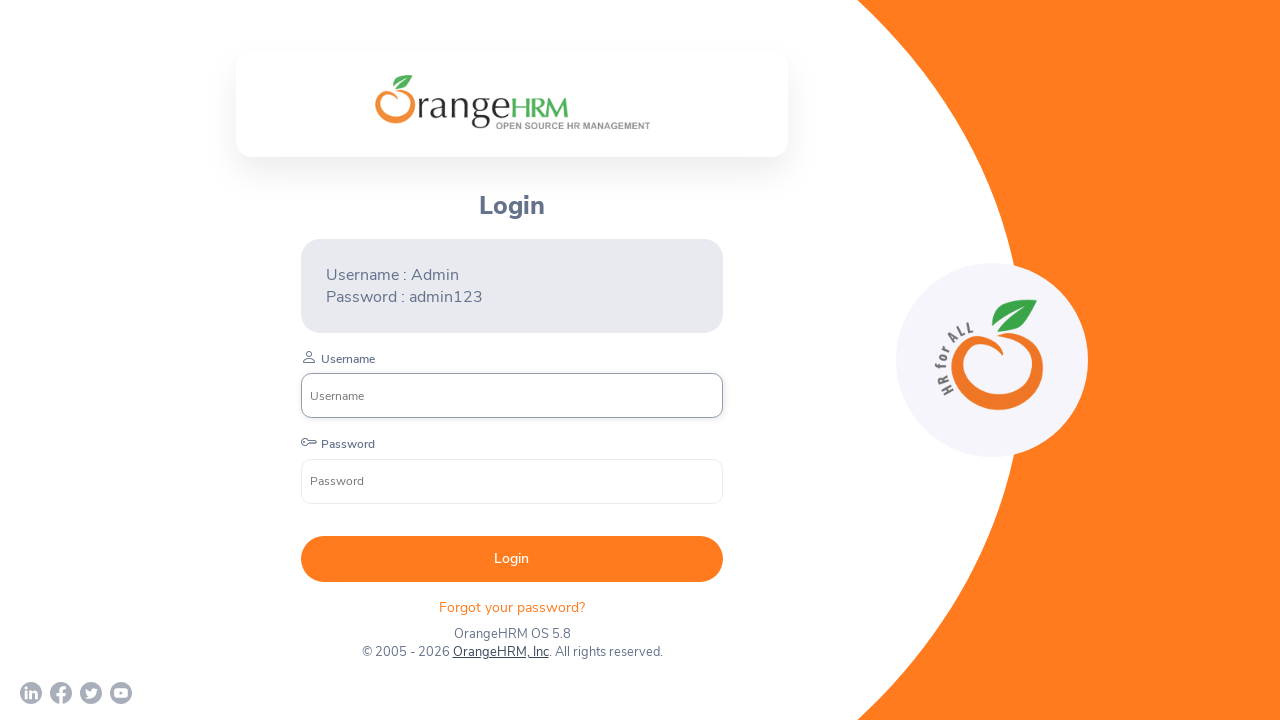

Verified that the OrangeHRM logo is visible
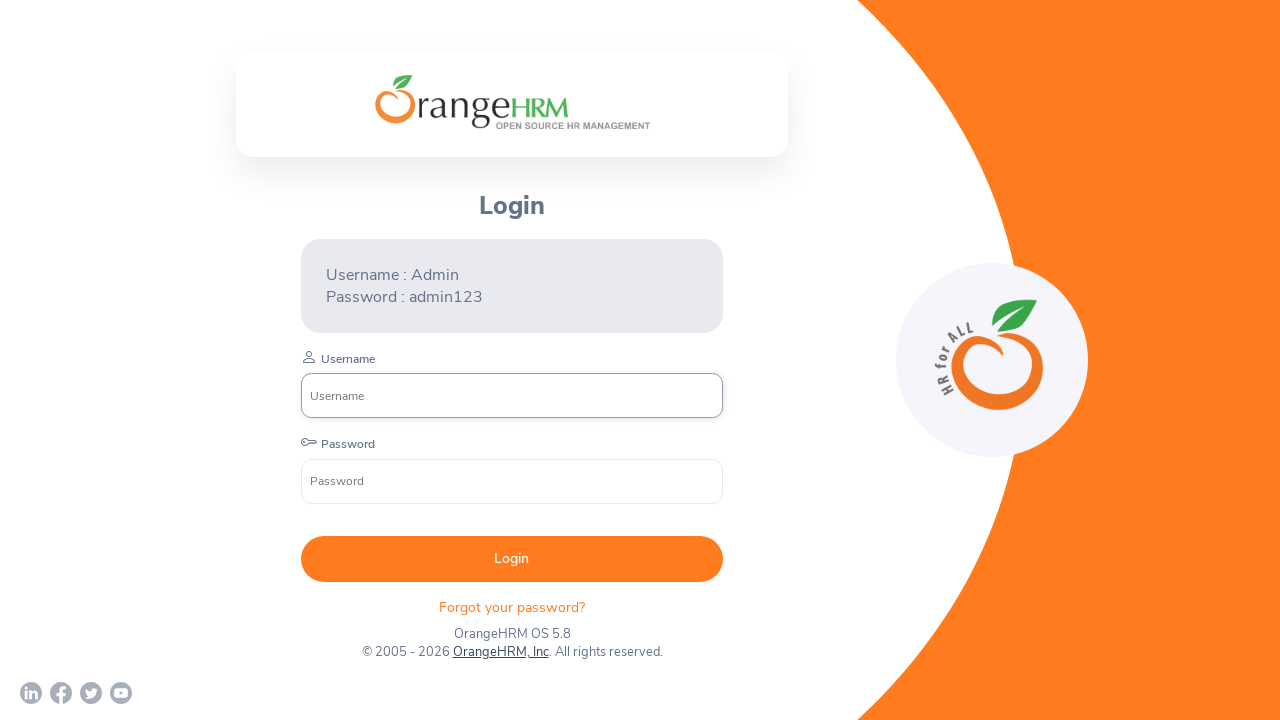

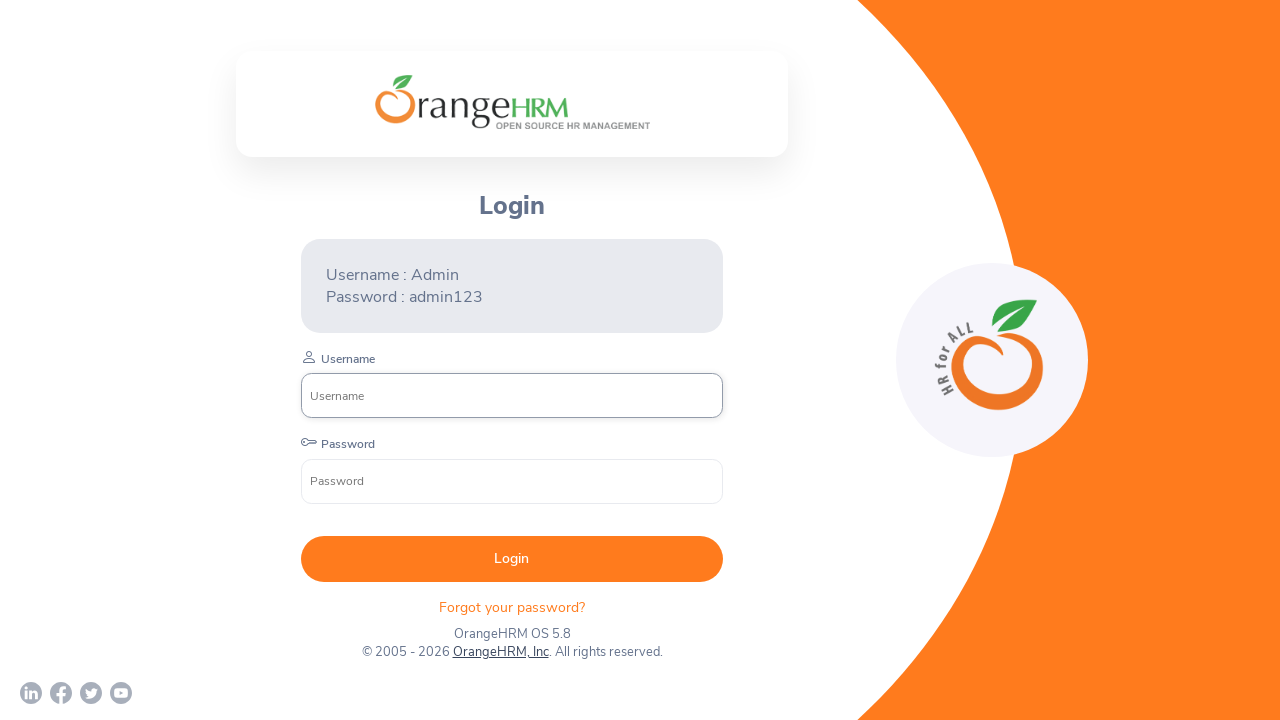